Tests that the browser back button works correctly with filter navigation

Starting URL: https://demo.playwright.dev/todomvc

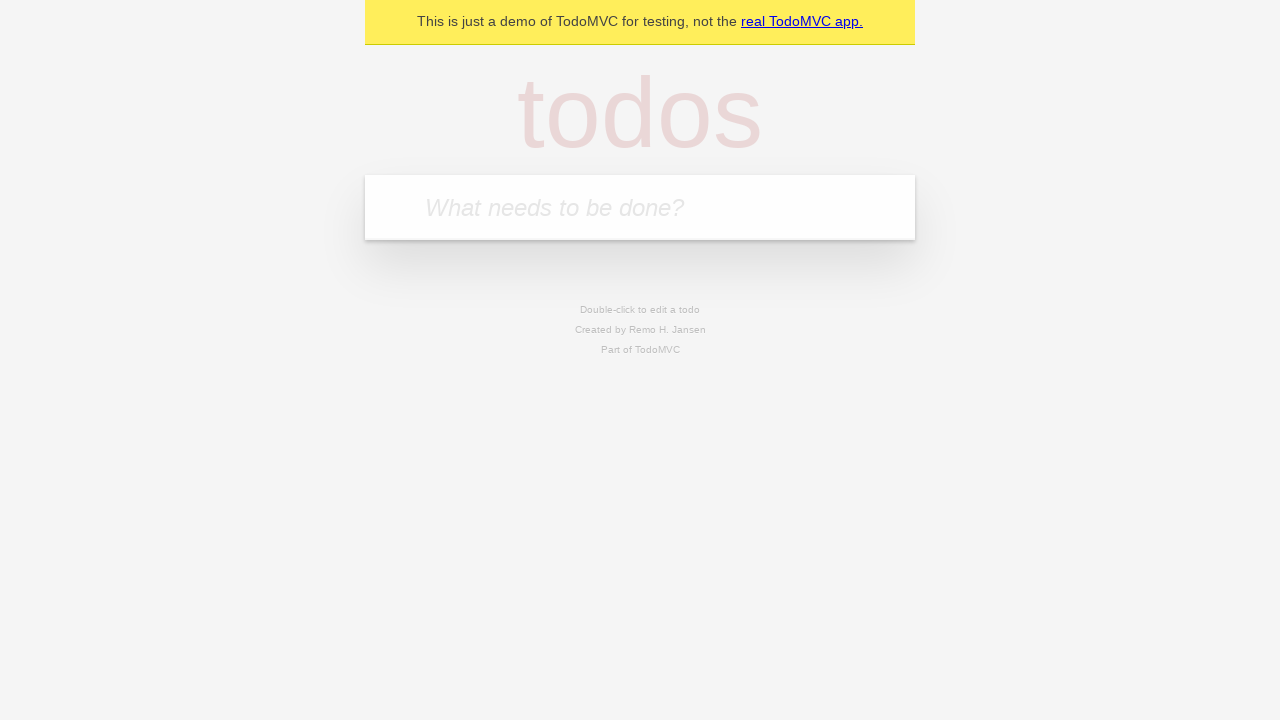

Filled todo input with 'buy some cheese' on internal:attr=[placeholder="What needs to be done?"i]
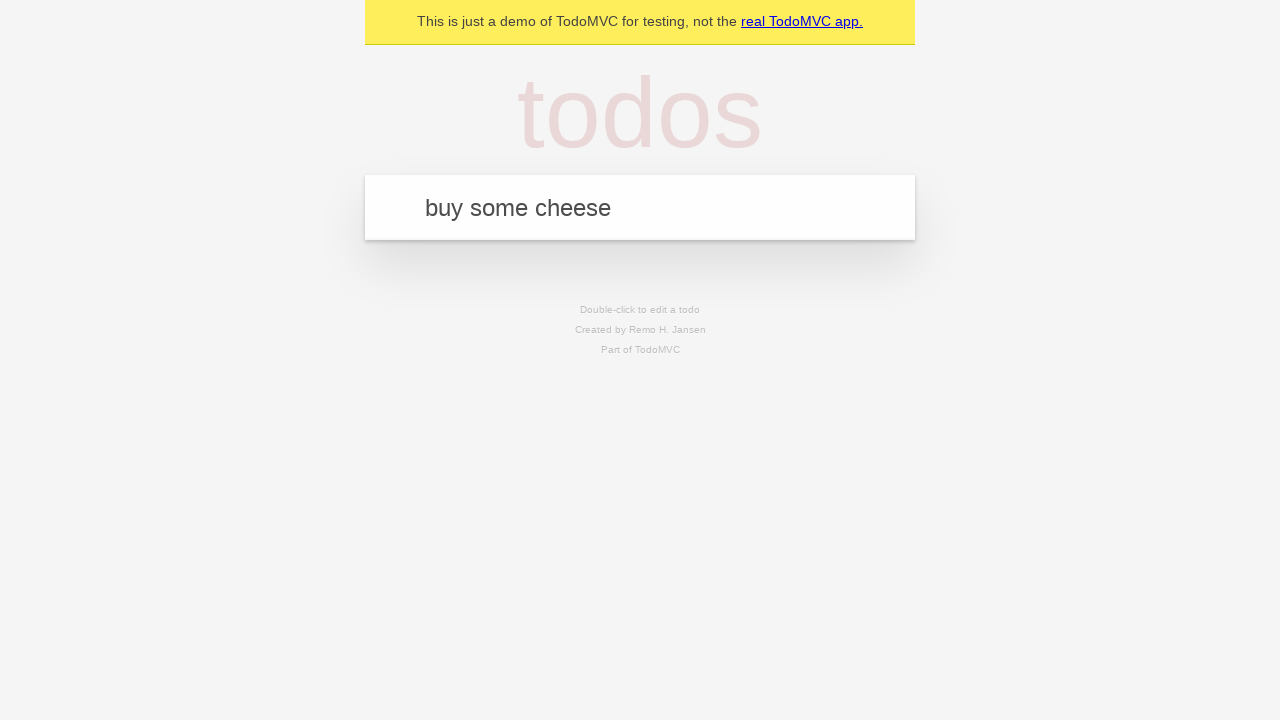

Pressed Enter to create todo 'buy some cheese' on internal:attr=[placeholder="What needs to be done?"i]
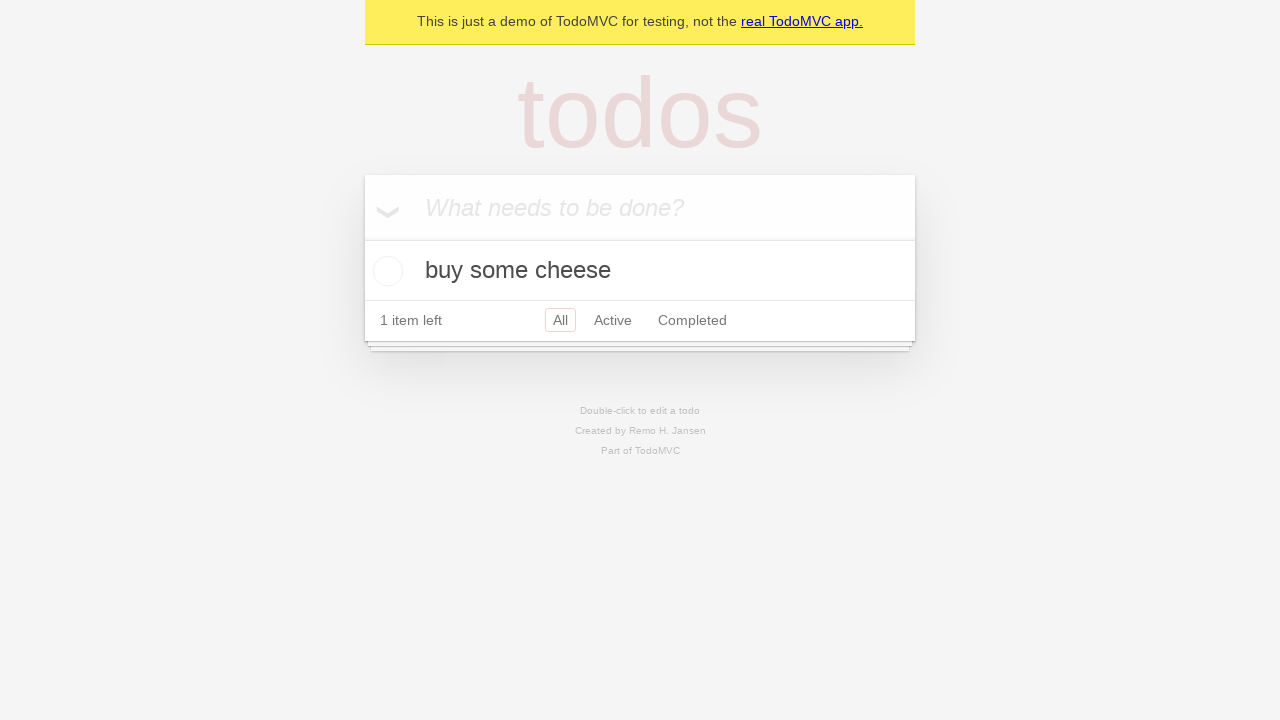

Filled todo input with 'feed the cat' on internal:attr=[placeholder="What needs to be done?"i]
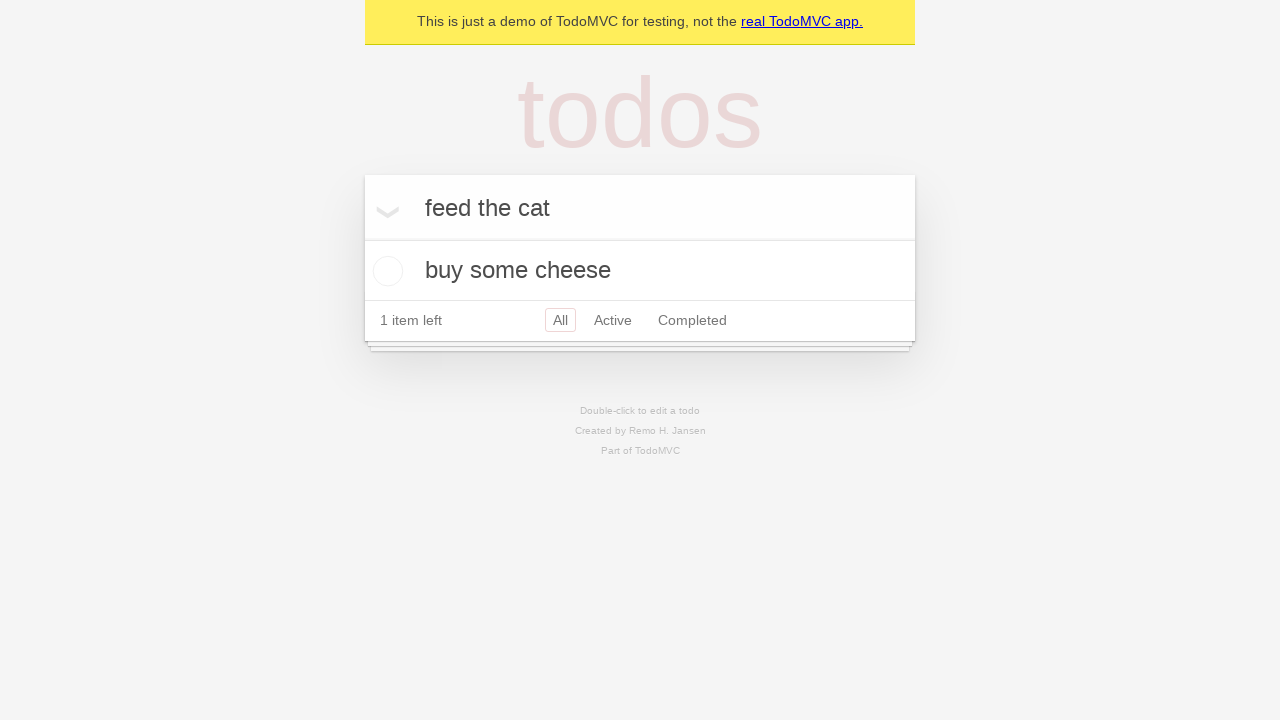

Pressed Enter to create todo 'feed the cat' on internal:attr=[placeholder="What needs to be done?"i]
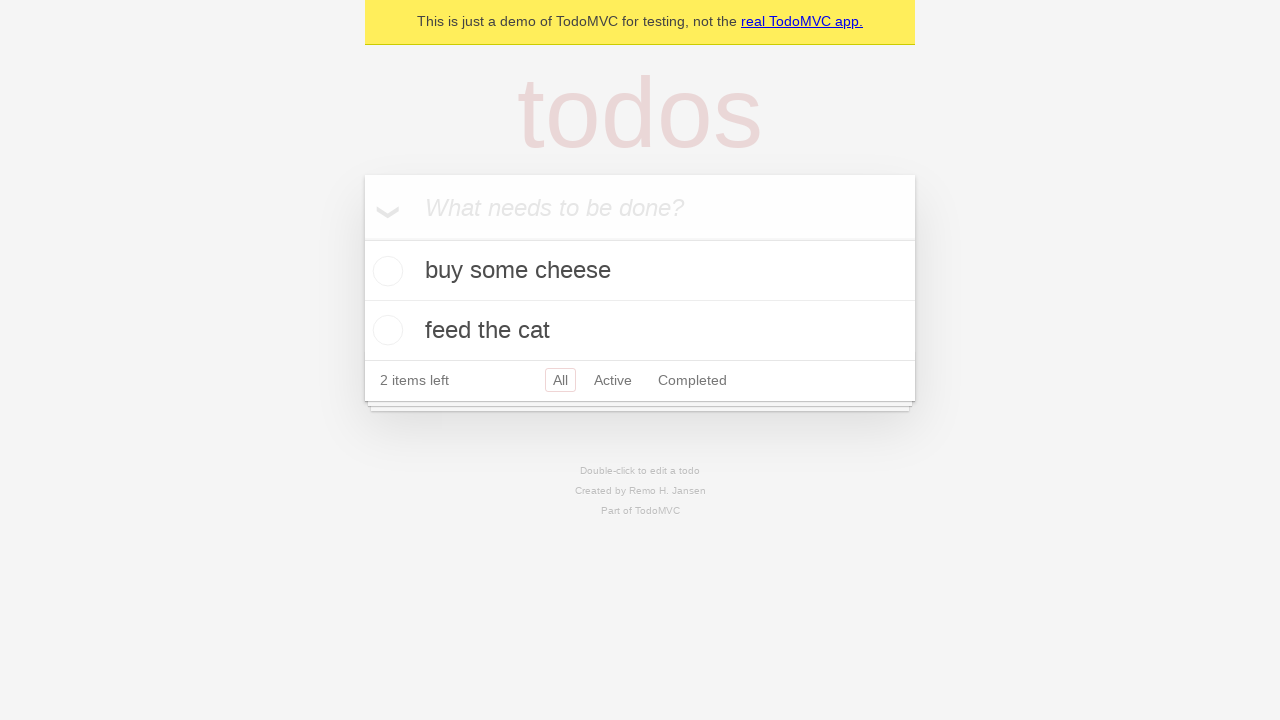

Filled todo input with 'book a doctors appointment' on internal:attr=[placeholder="What needs to be done?"i]
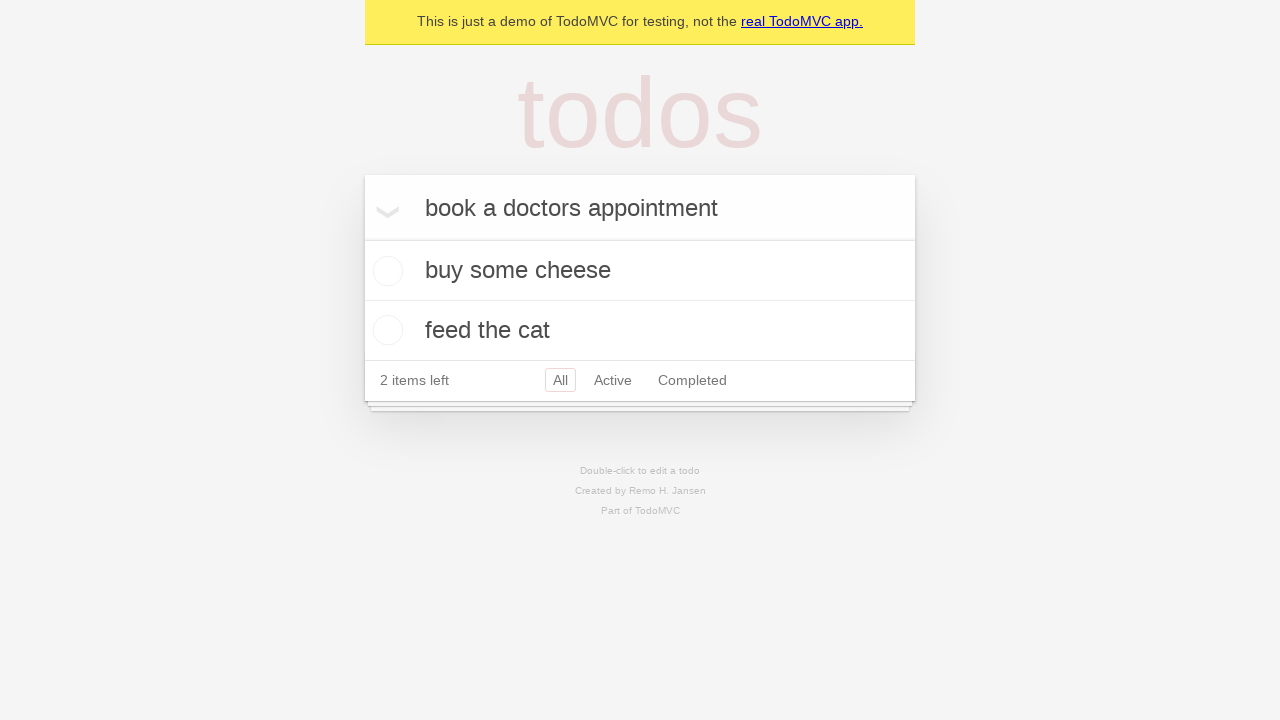

Pressed Enter to create todo 'book a doctors appointment' on internal:attr=[placeholder="What needs to be done?"i]
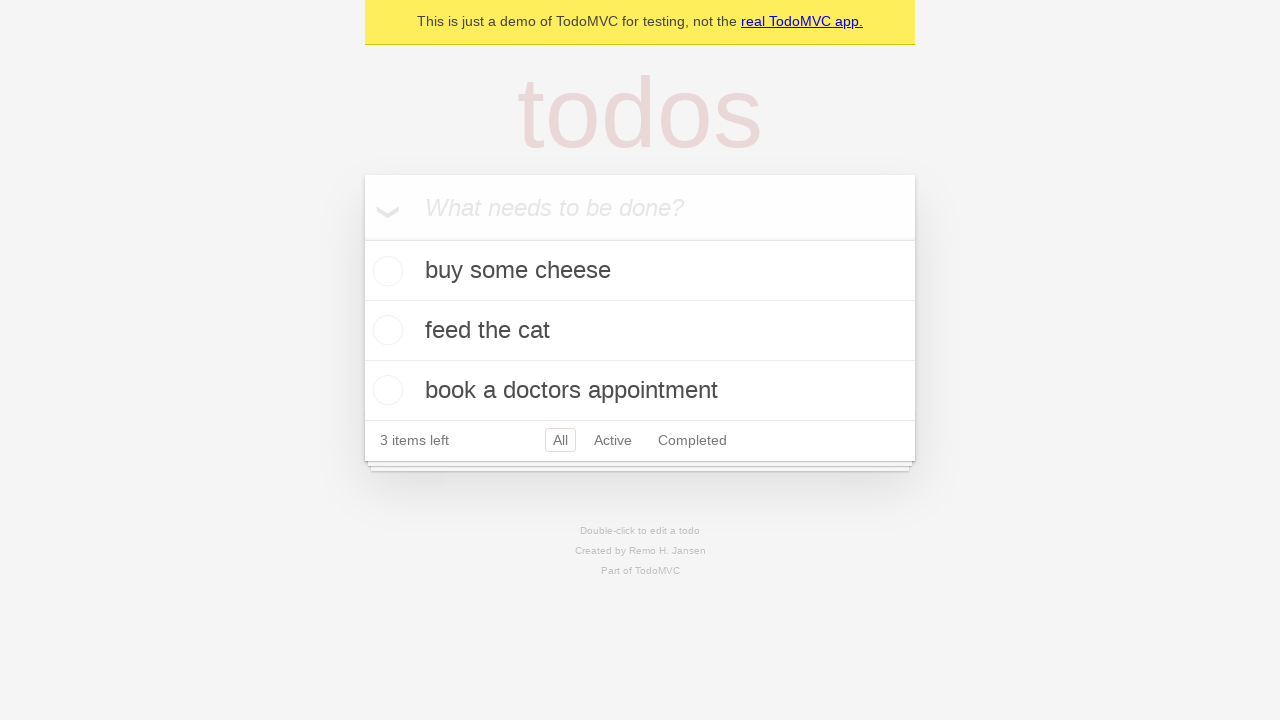

Checked the second todo item at (385, 330) on internal:testid=[data-testid="todo-item"s] >> nth=1 >> internal:role=checkbox
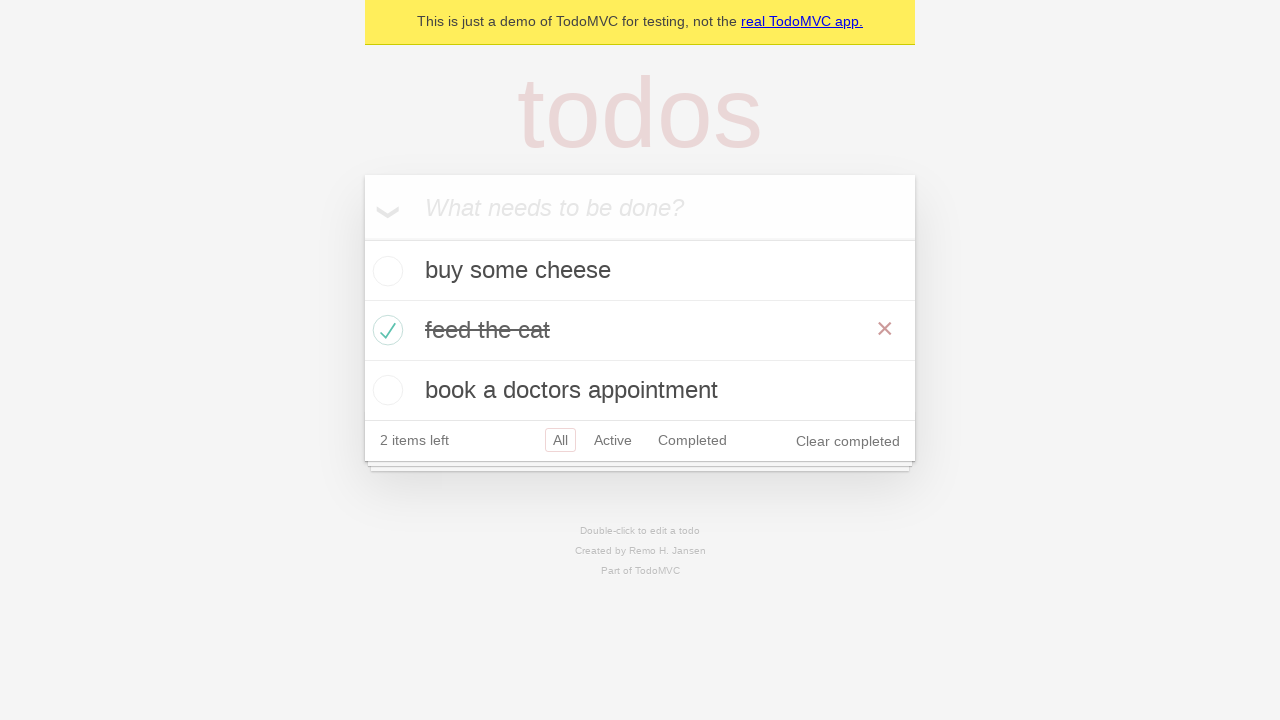

Clicked 'All' filter link at (560, 440) on internal:role=link[name="All"i]
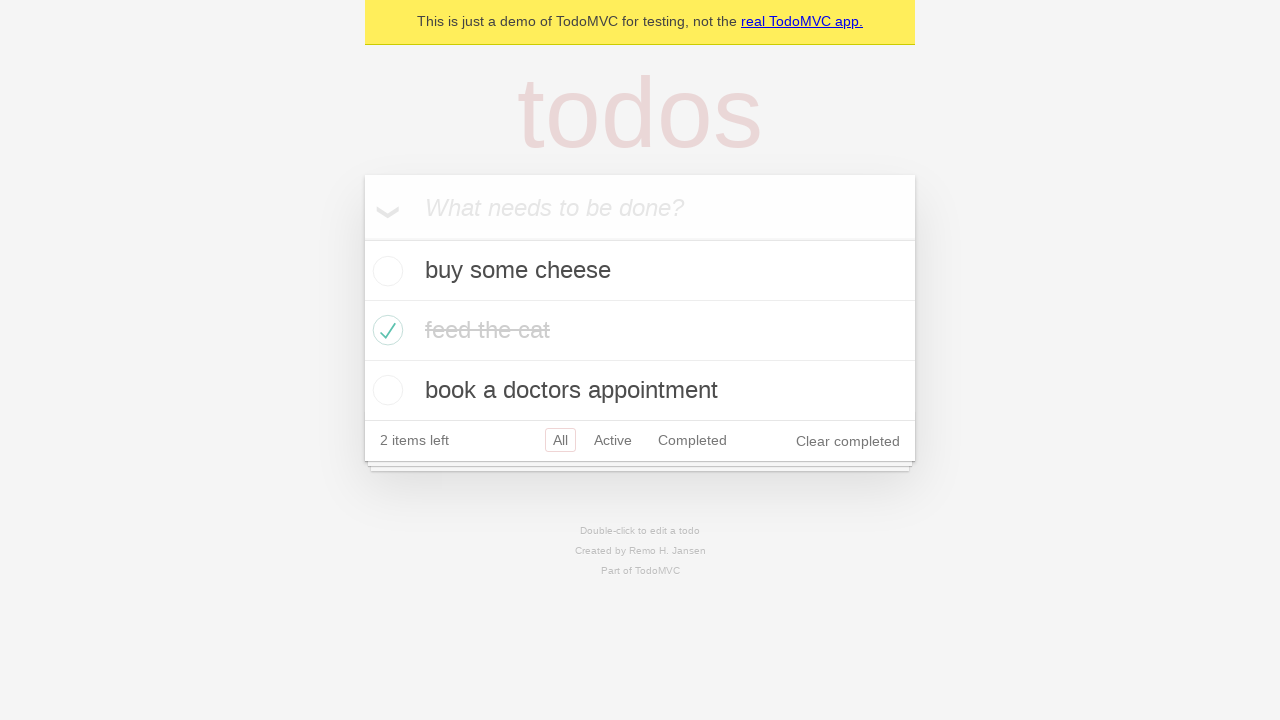

Clicked 'Active' filter link at (613, 440) on internal:role=link[name="Active"i]
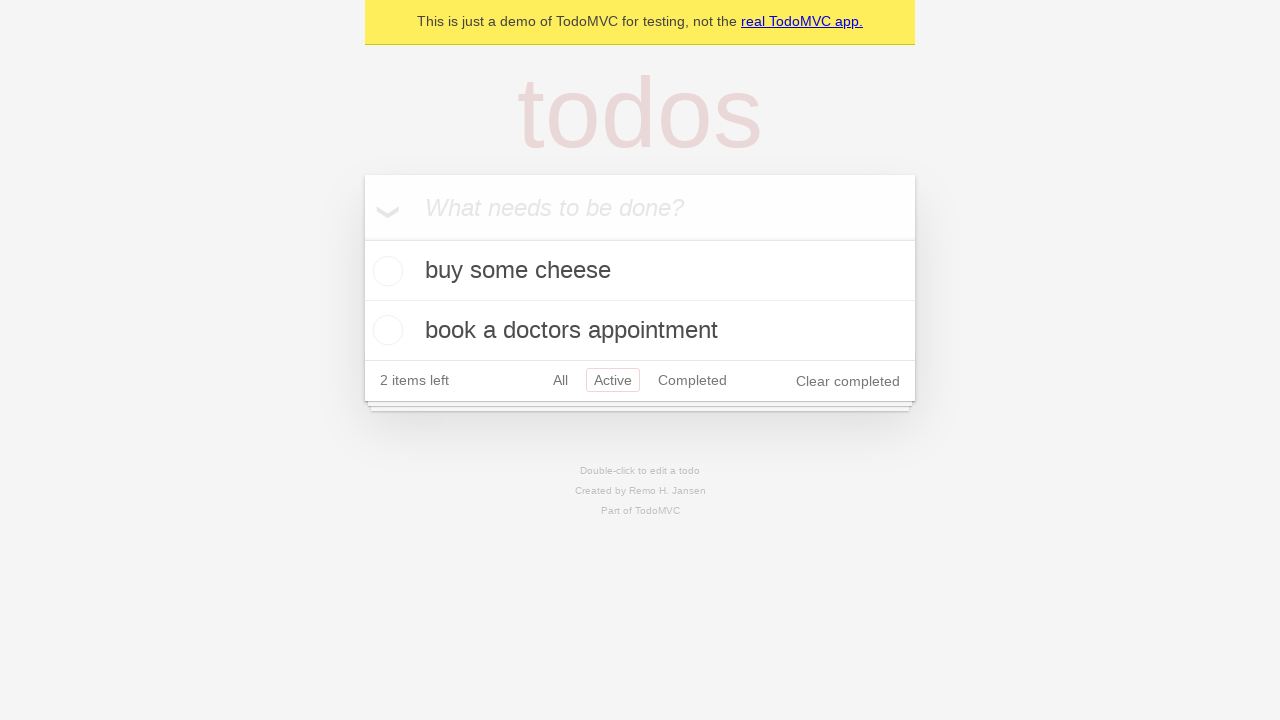

Clicked 'Completed' filter link at (692, 380) on internal:role=link[name="Completed"i]
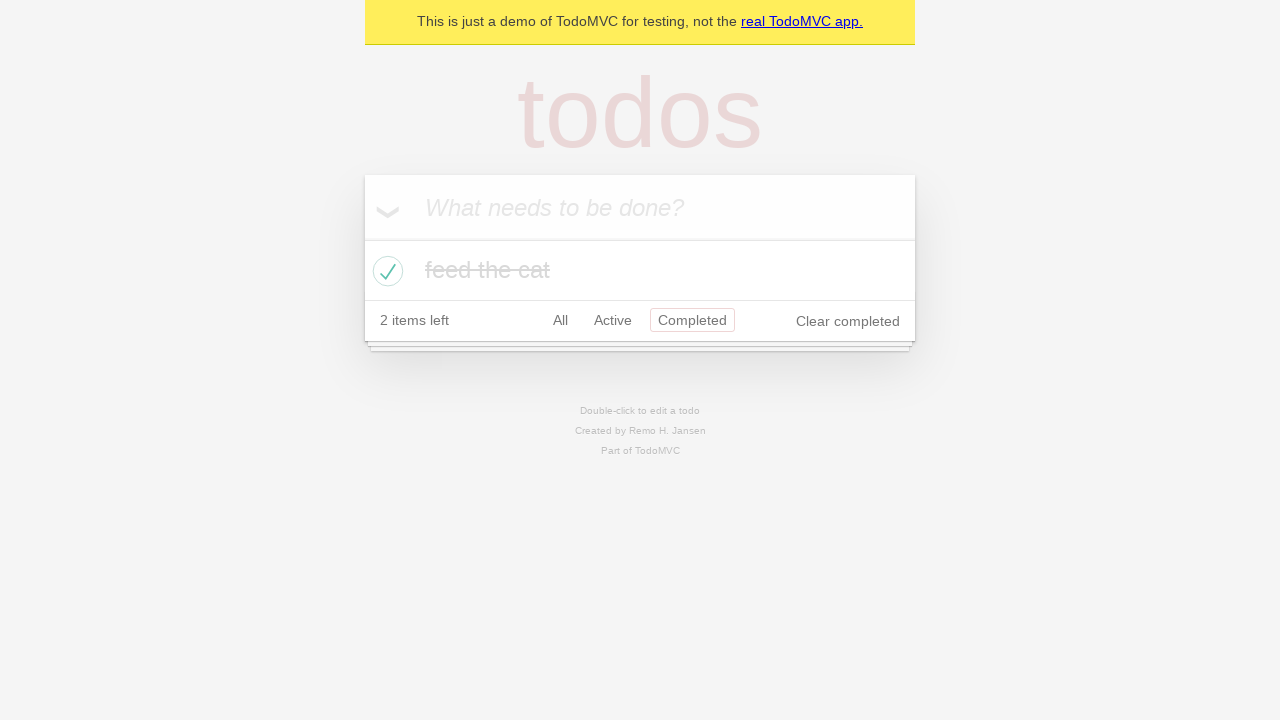

Clicked browser back button - navigated back from Completed to Active filter
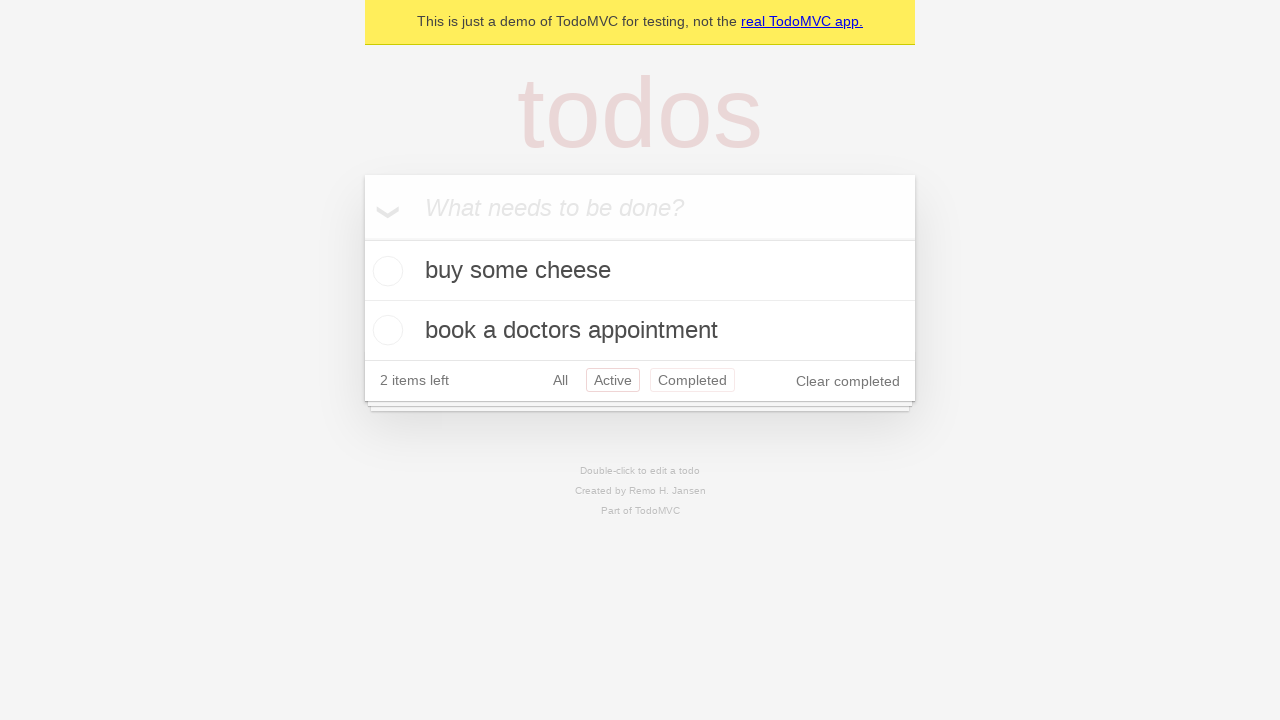

Clicked browser back button - navigated back from Active to All filter
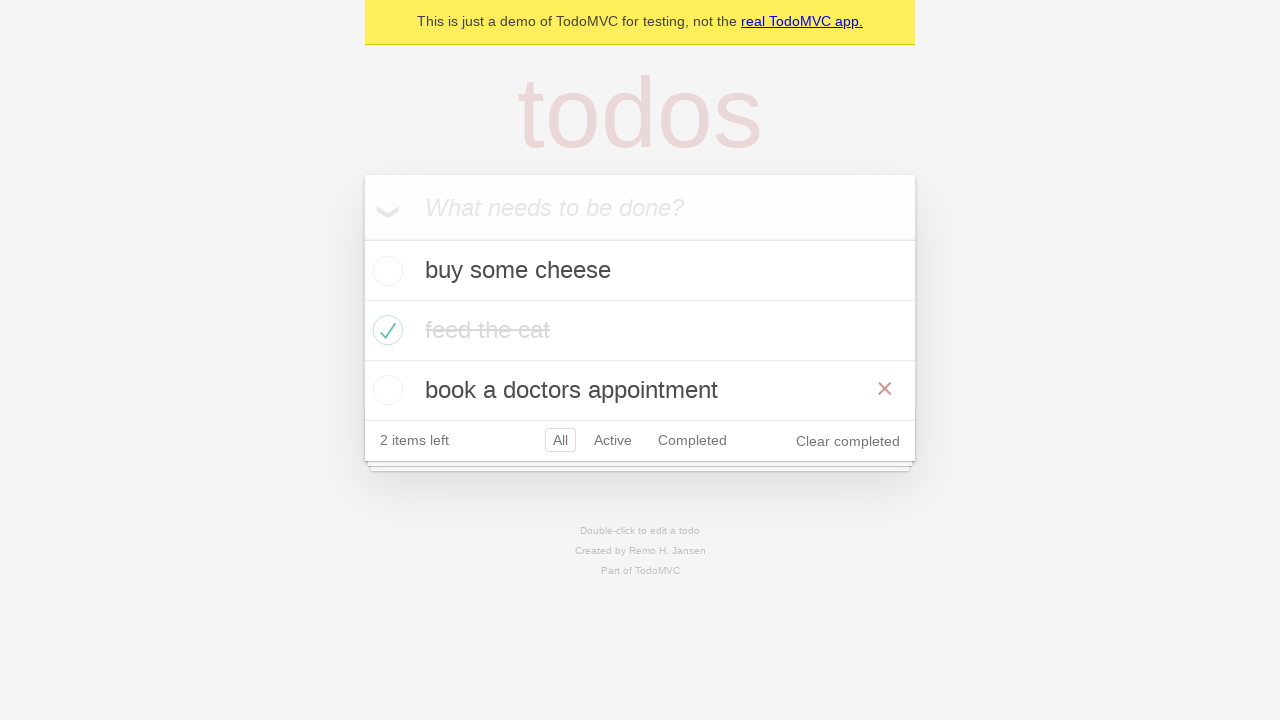

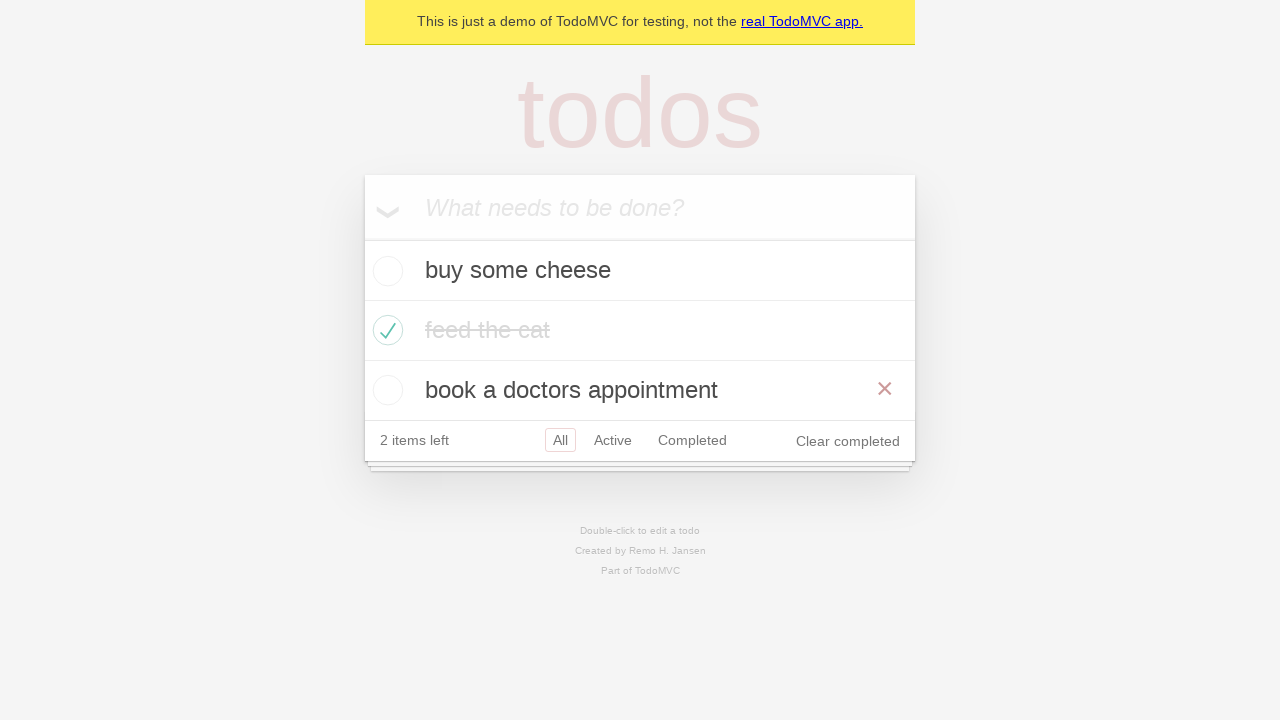